Navigates to Playwright core-concepts documentation page and modifies navbar CSS position for visual testing purposes

Starting URL: https://playwright.dev/docs/core-concepts

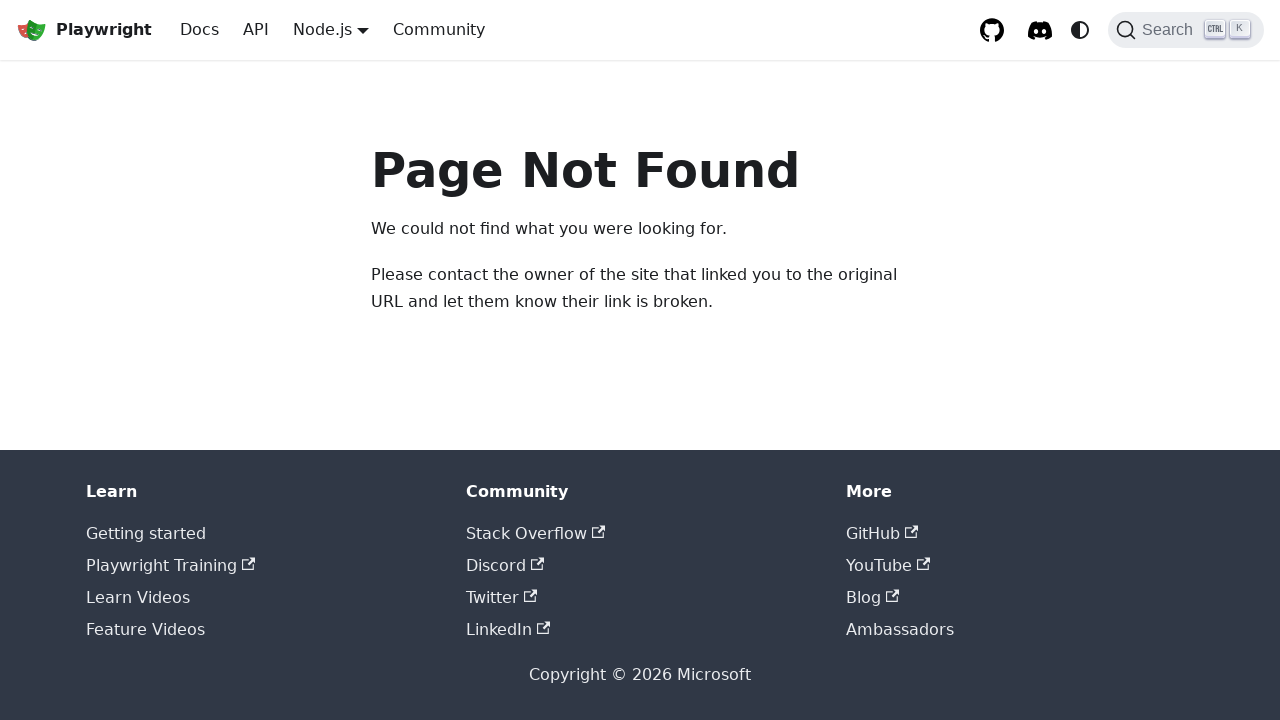

Waited for navbar to be visible
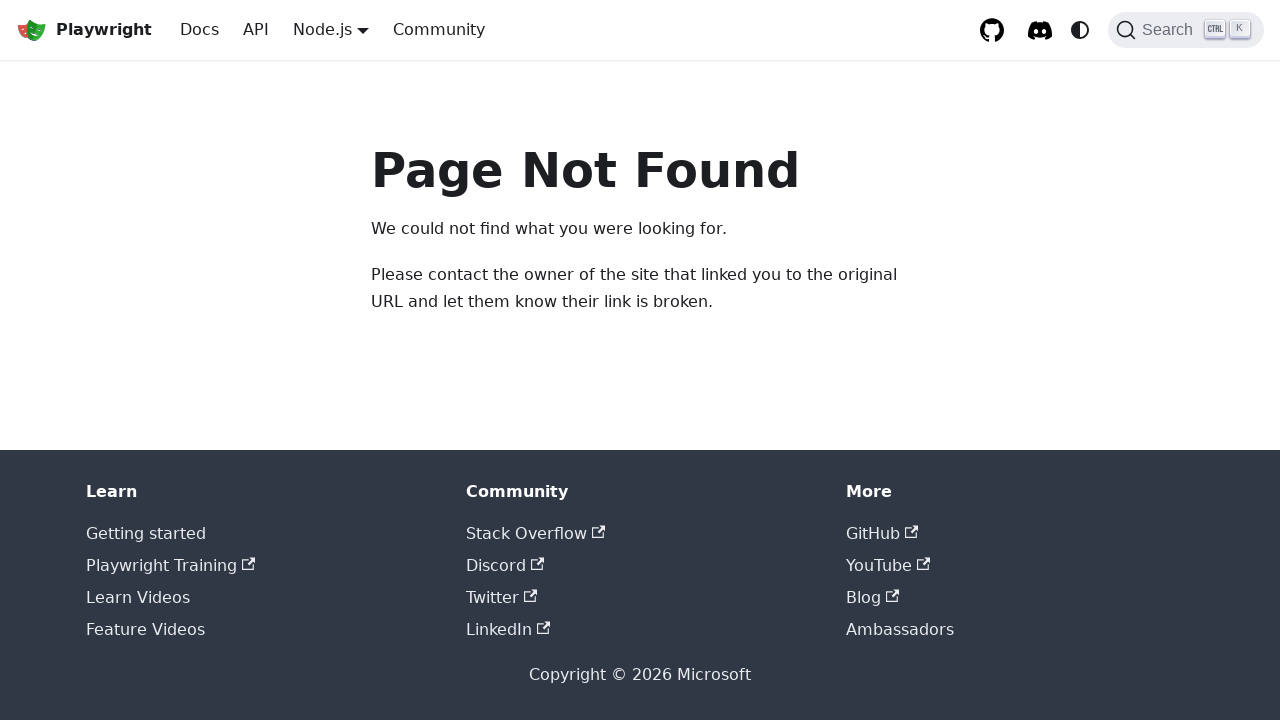

Modified navbar CSS position to absolute for visual regression testing
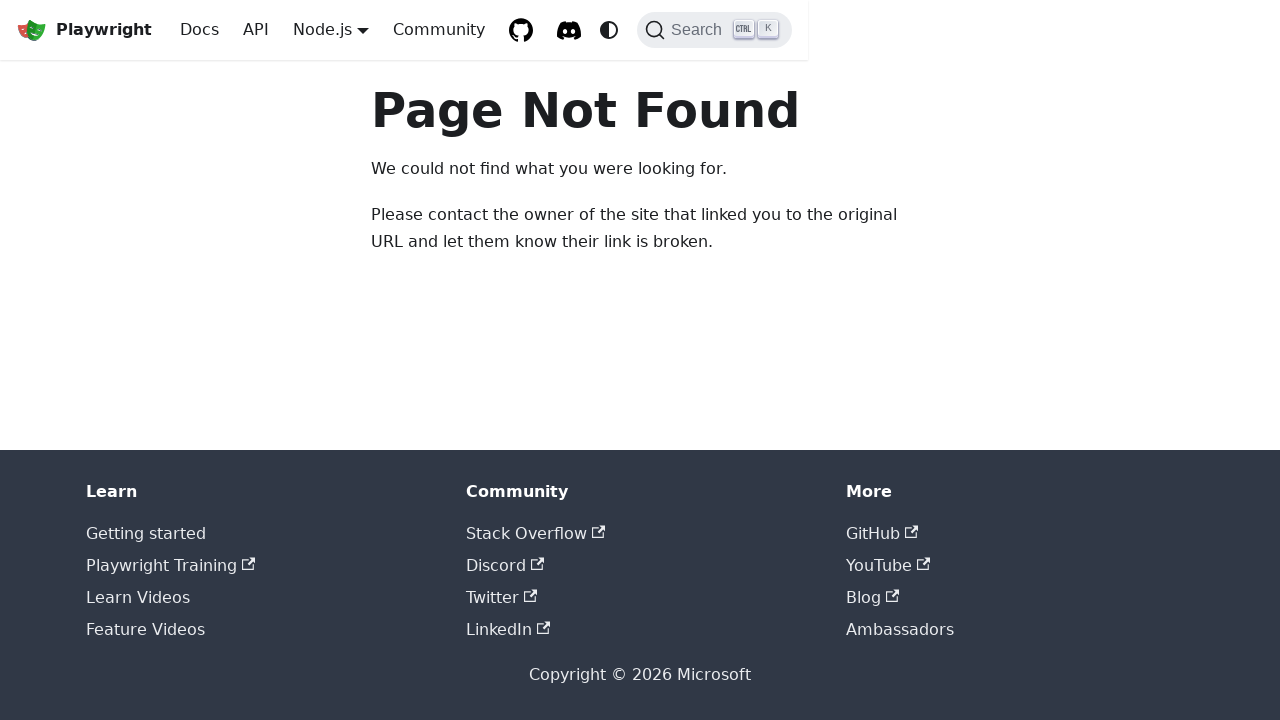

Waited 500ms for page to stabilize after CSS change
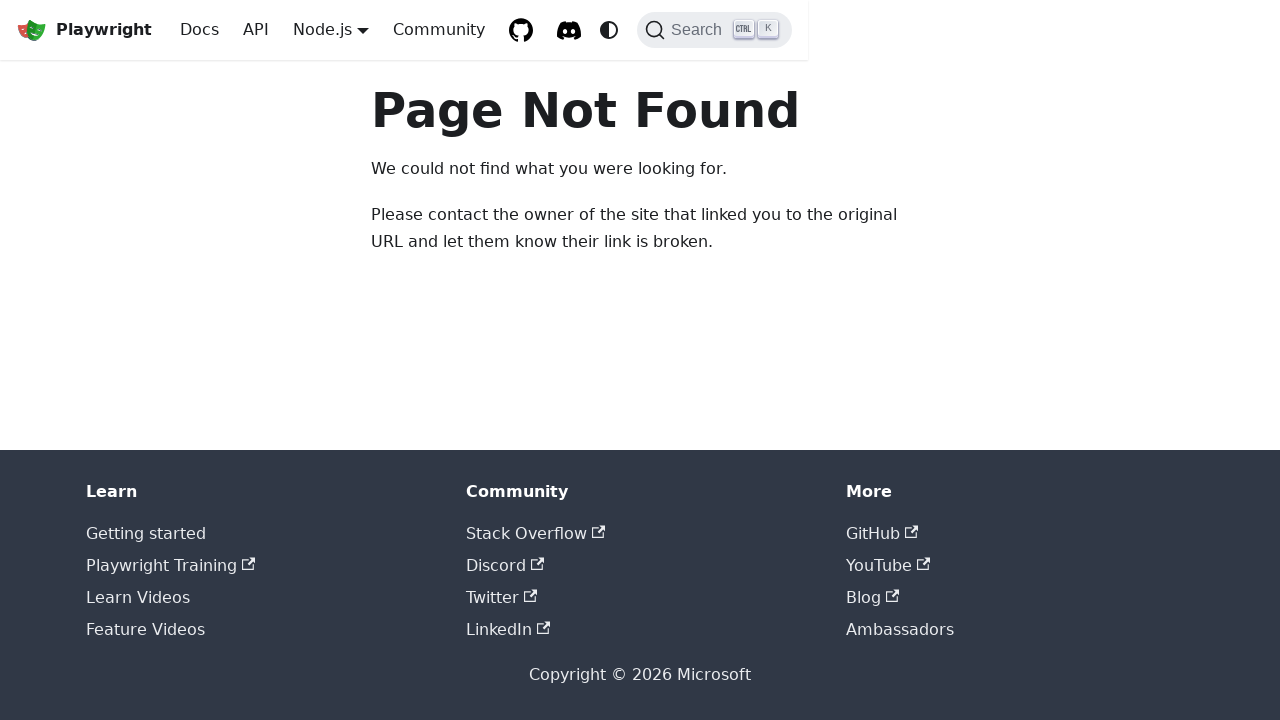

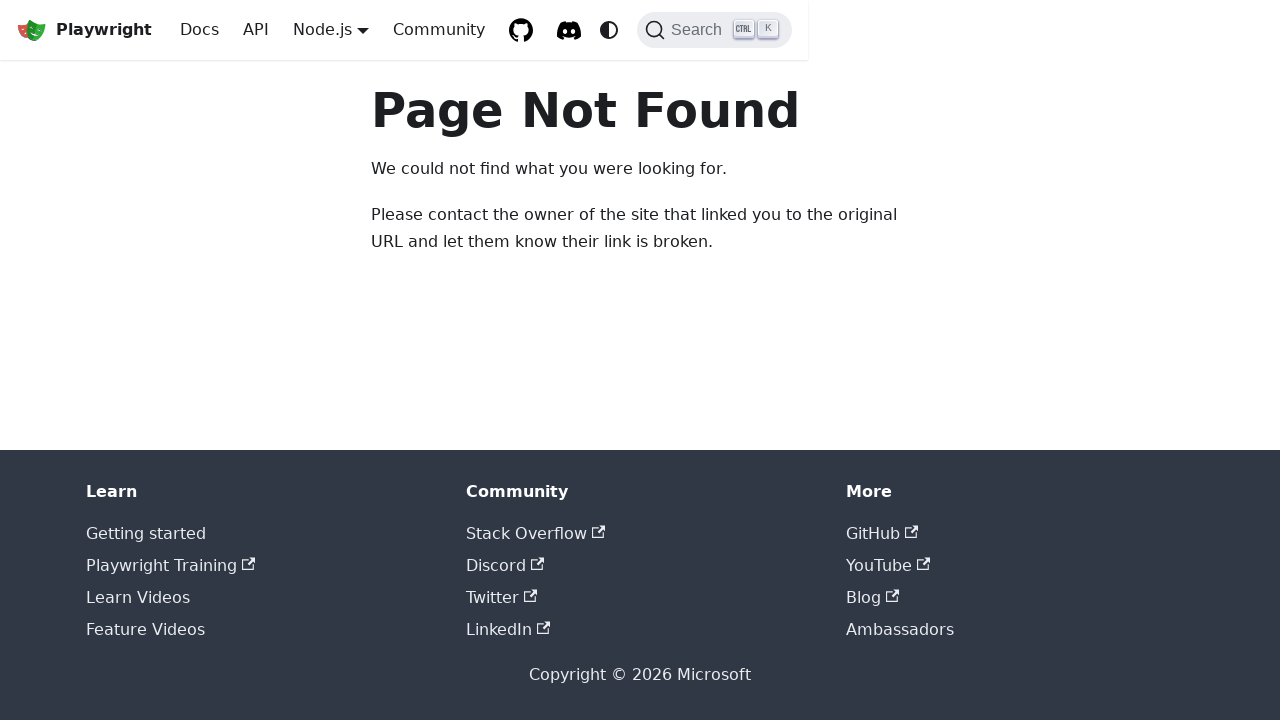